Tests GitHub's advanced search form by filling in search term, repository owner, date filter, and language selection, then submitting the form to perform a search.

Starting URL: https://github.com/search/advanced

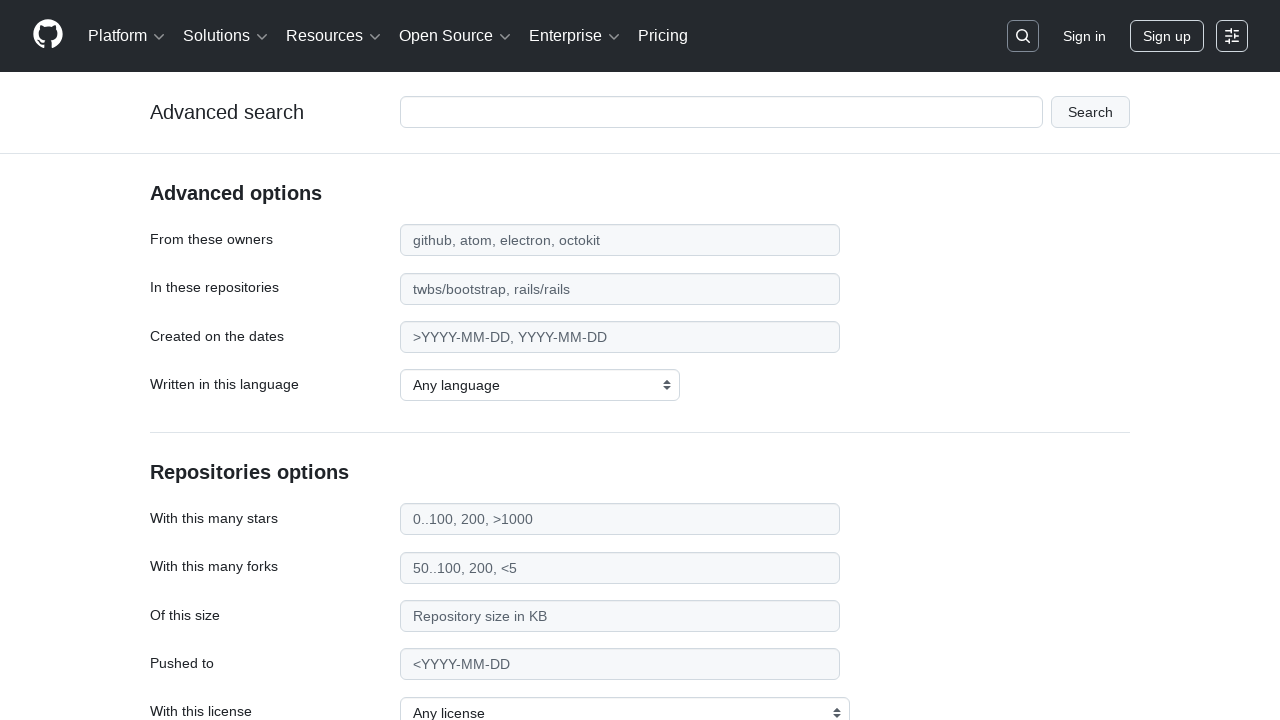

Filled search term field with 'web-scraping' on #adv_code_search input.js-advanced-search-input
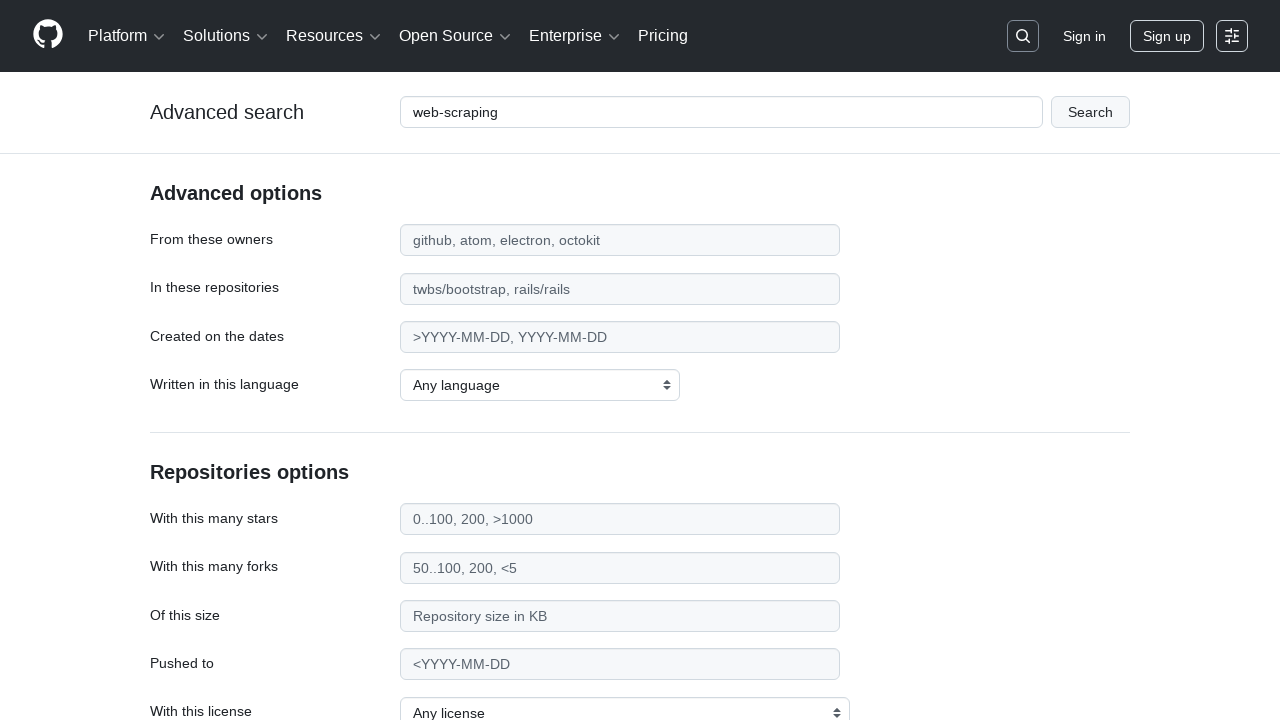

Filled repository owner field with 'microsoft' on #search_from
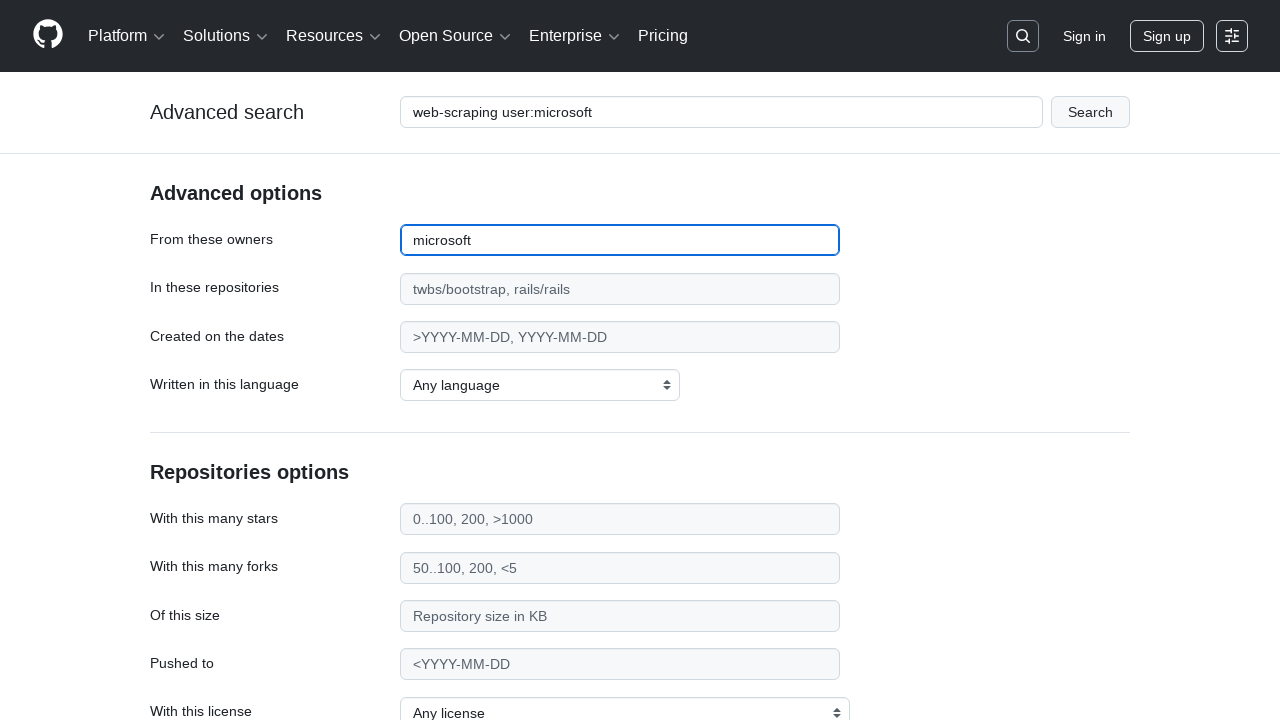

Filled date filter field with '>2020' on #search_date
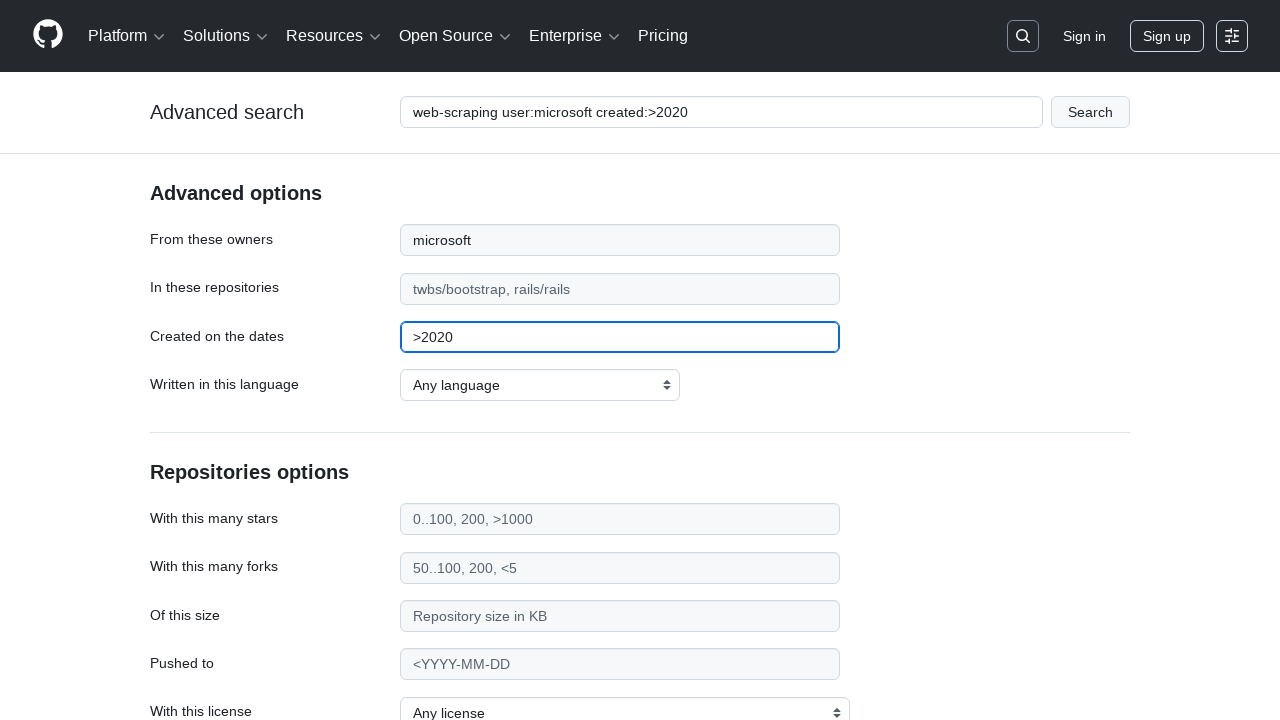

Selected 'Python' as the programming language on select#search_language
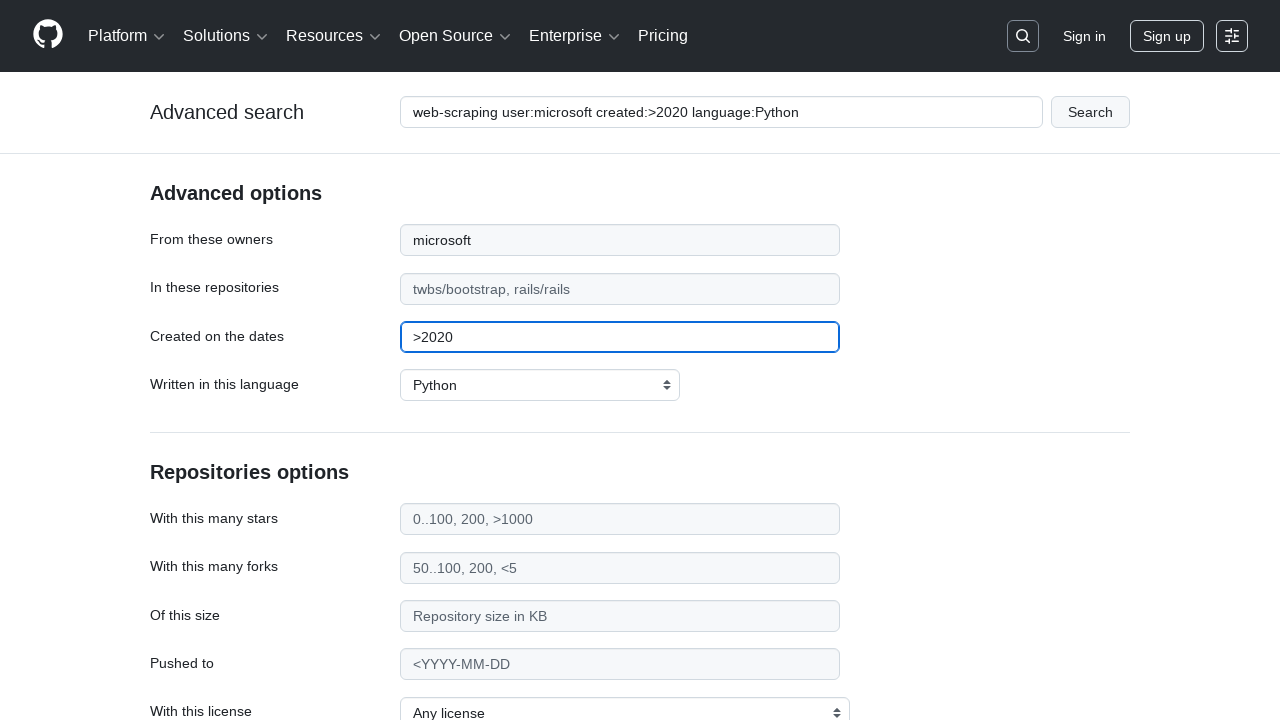

Clicked submit button to perform advanced search at (1090, 112) on #adv_code_search button[type="submit"]
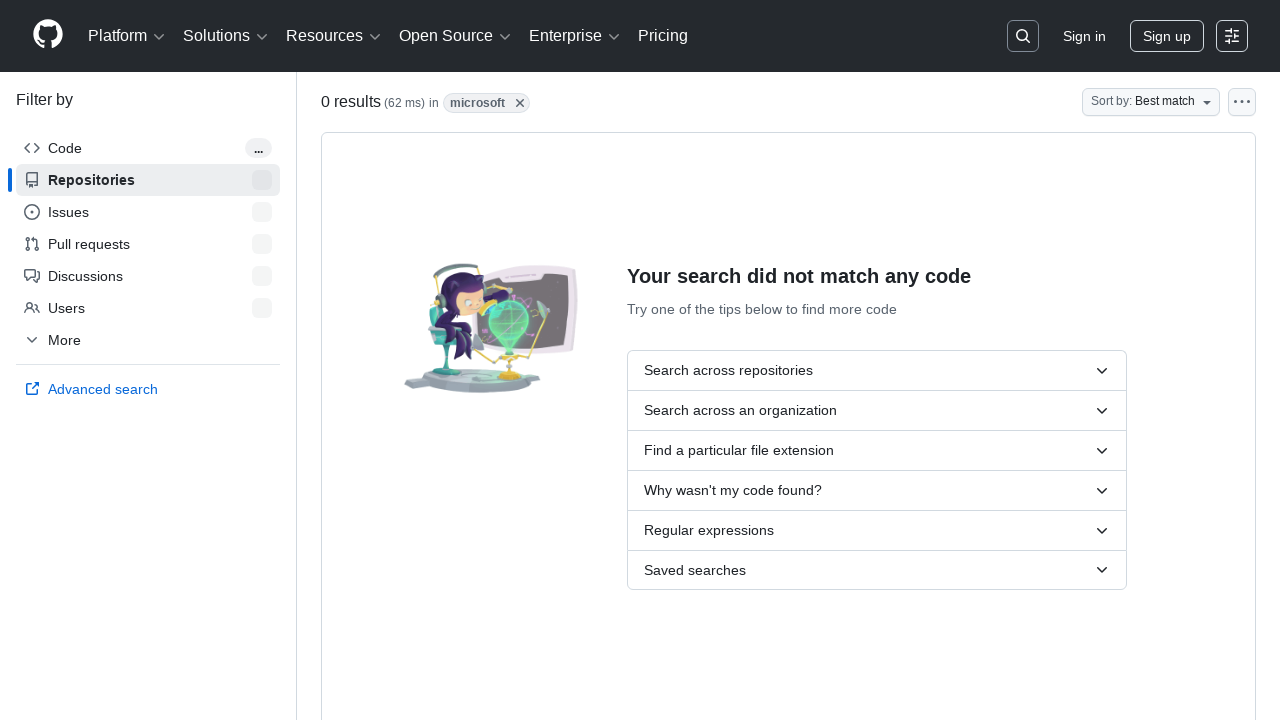

Search results page loaded successfully
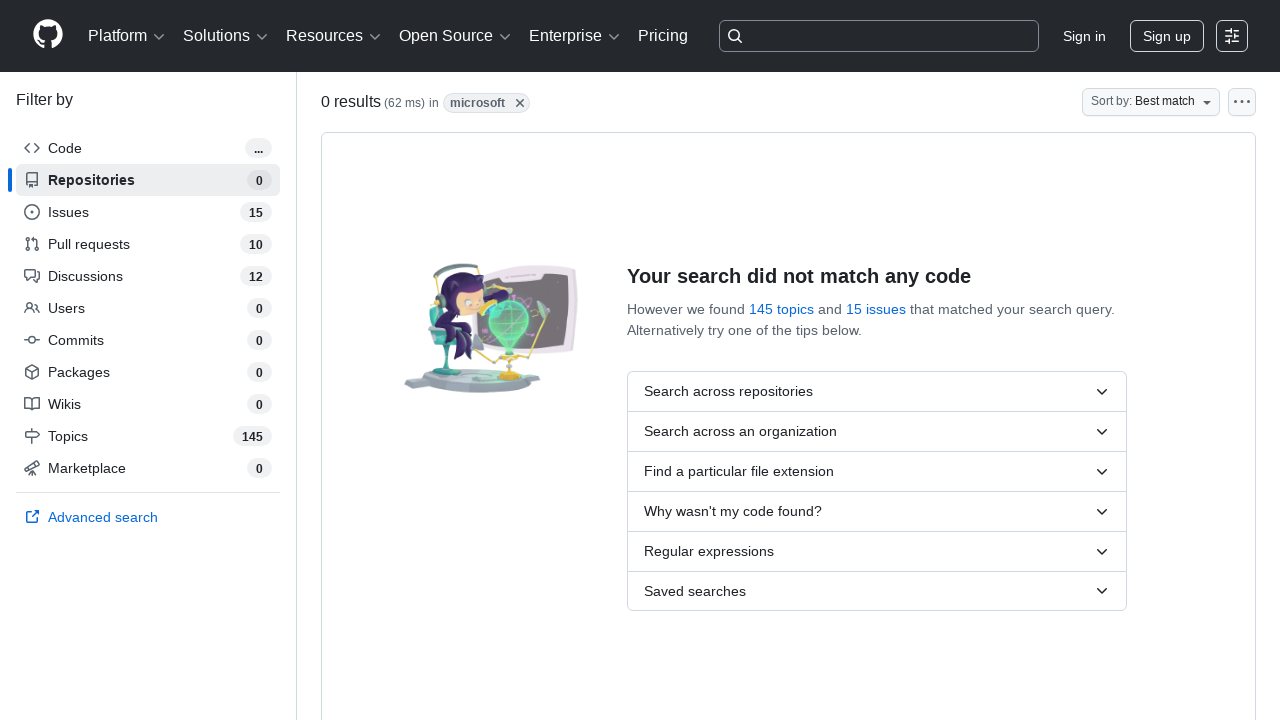

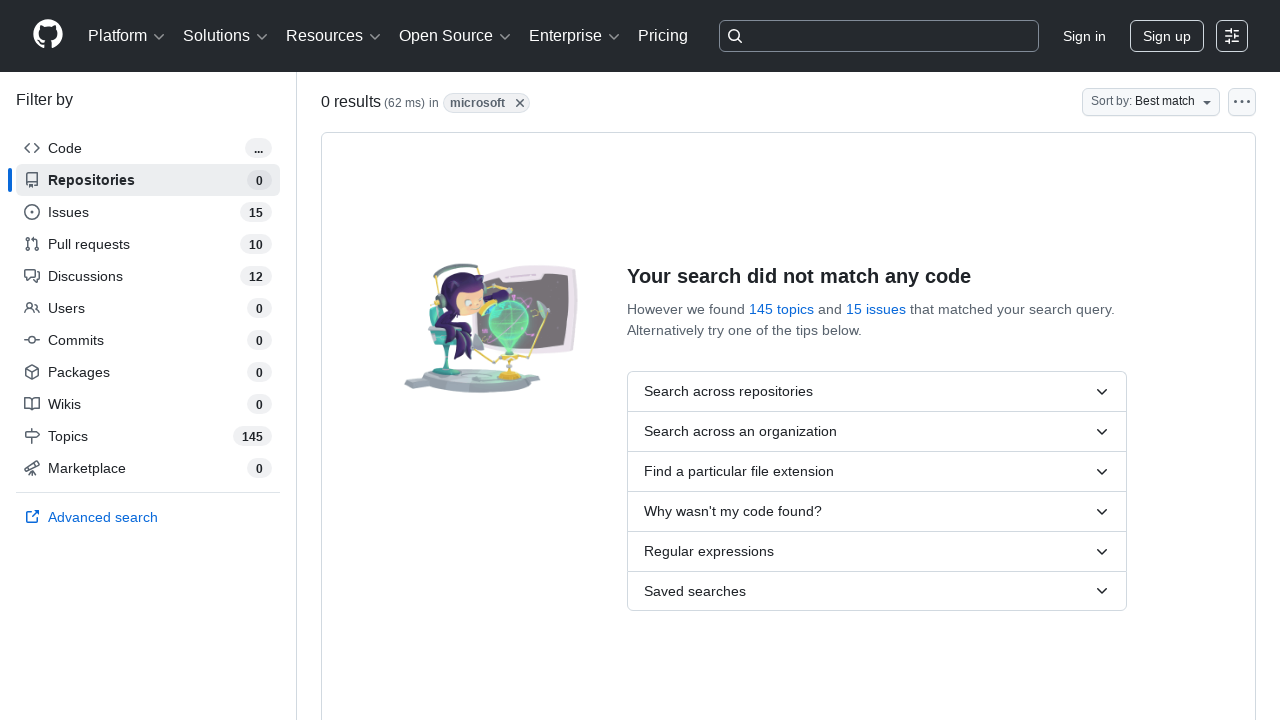